Navigates to the BlazeDemo homepage to verify the page loads successfully

Starting URL: https://blazedemo.com/index.php

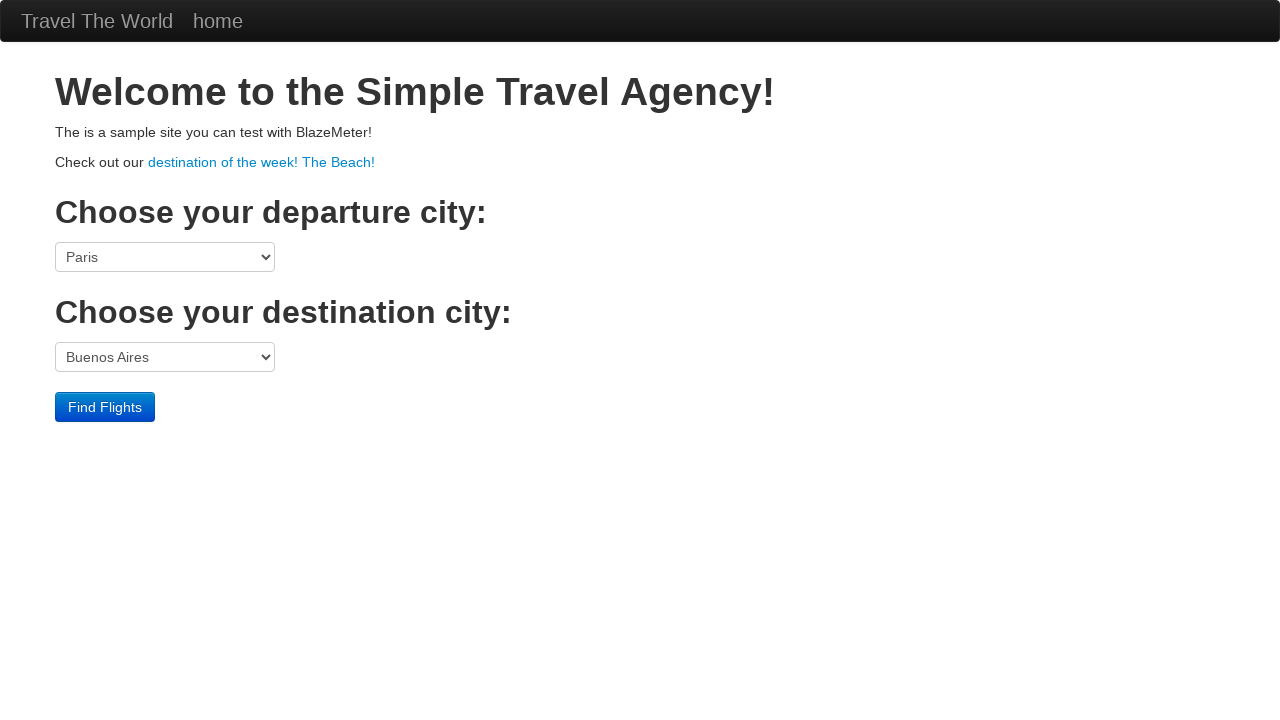

Navigated to BlazeDemo homepage at https://blazedemo.com/index.php
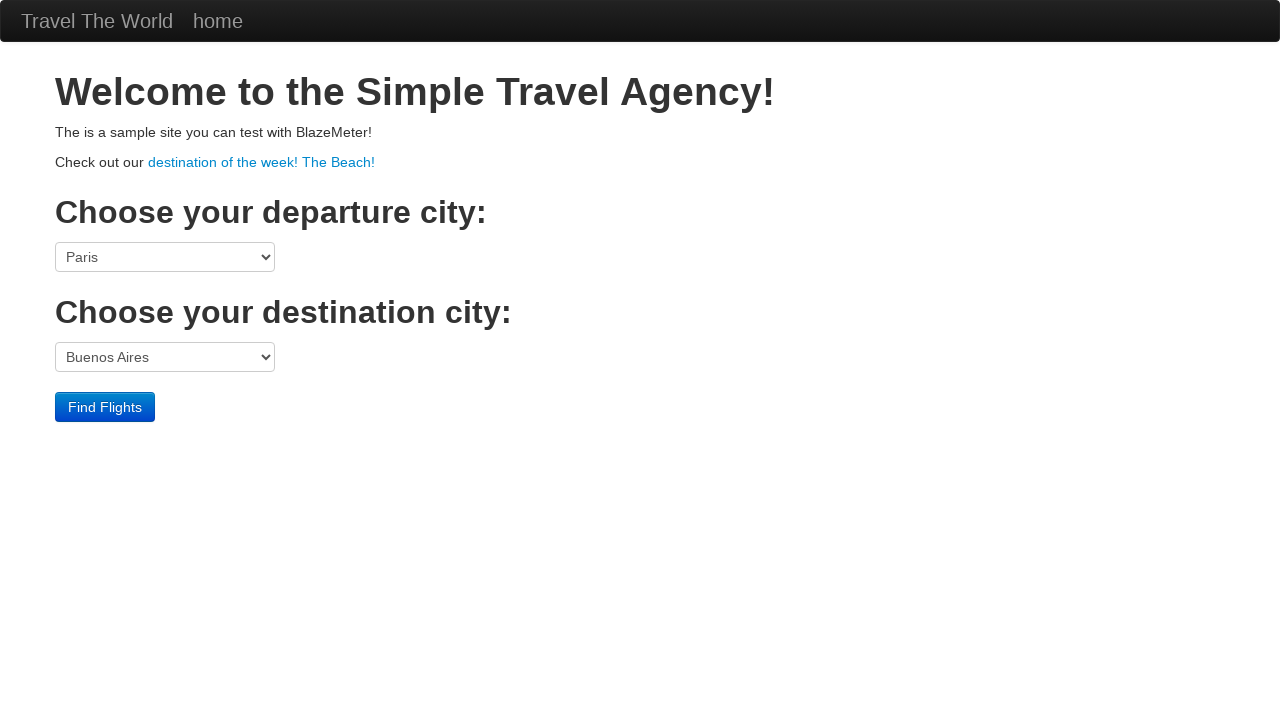

Page fully loaded - h1 element appeared on BlazeDemo homepage
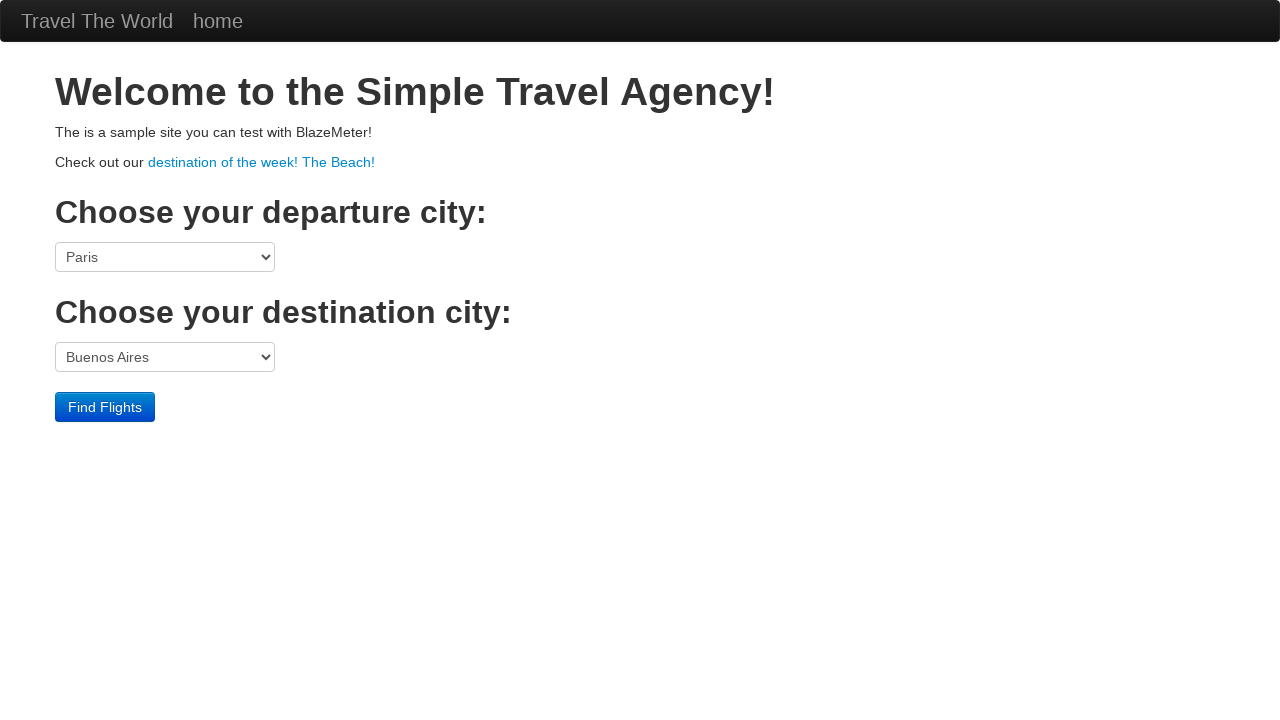

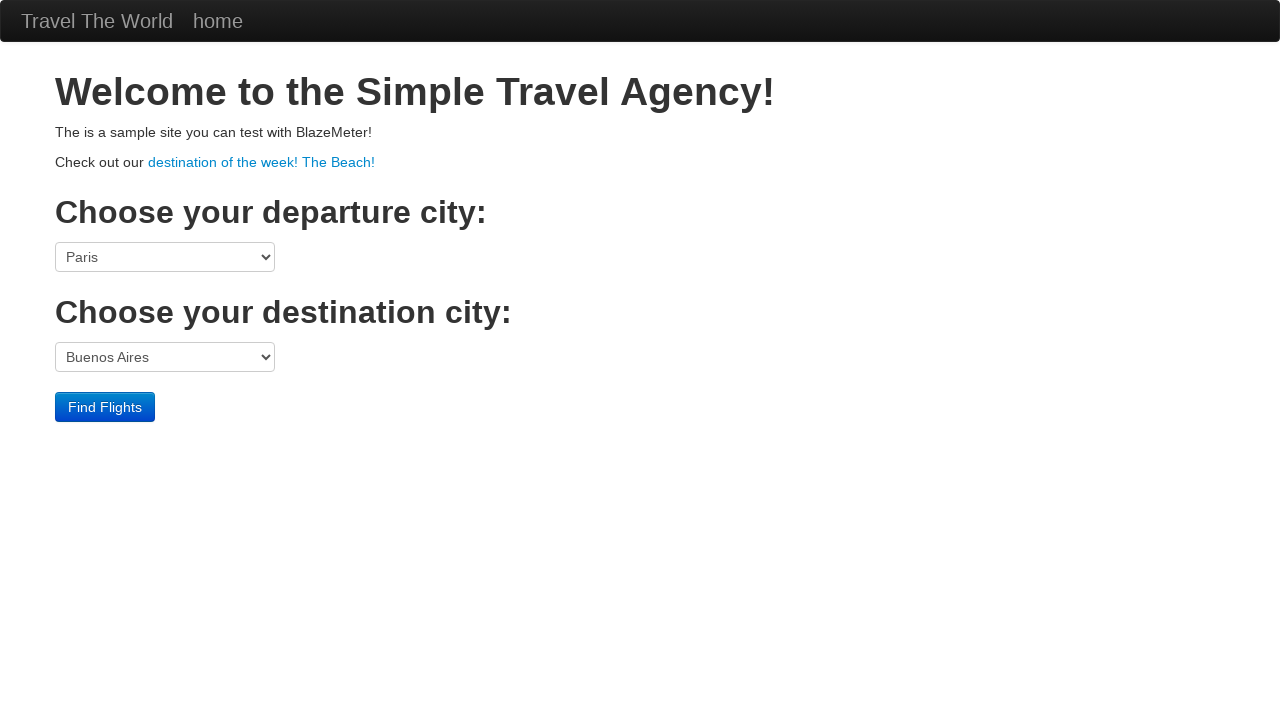